Tests alert handling functionality by triggering an alert and dismissing it

Starting URL: https://rahulshettyacademy.com/AutomationPractice/

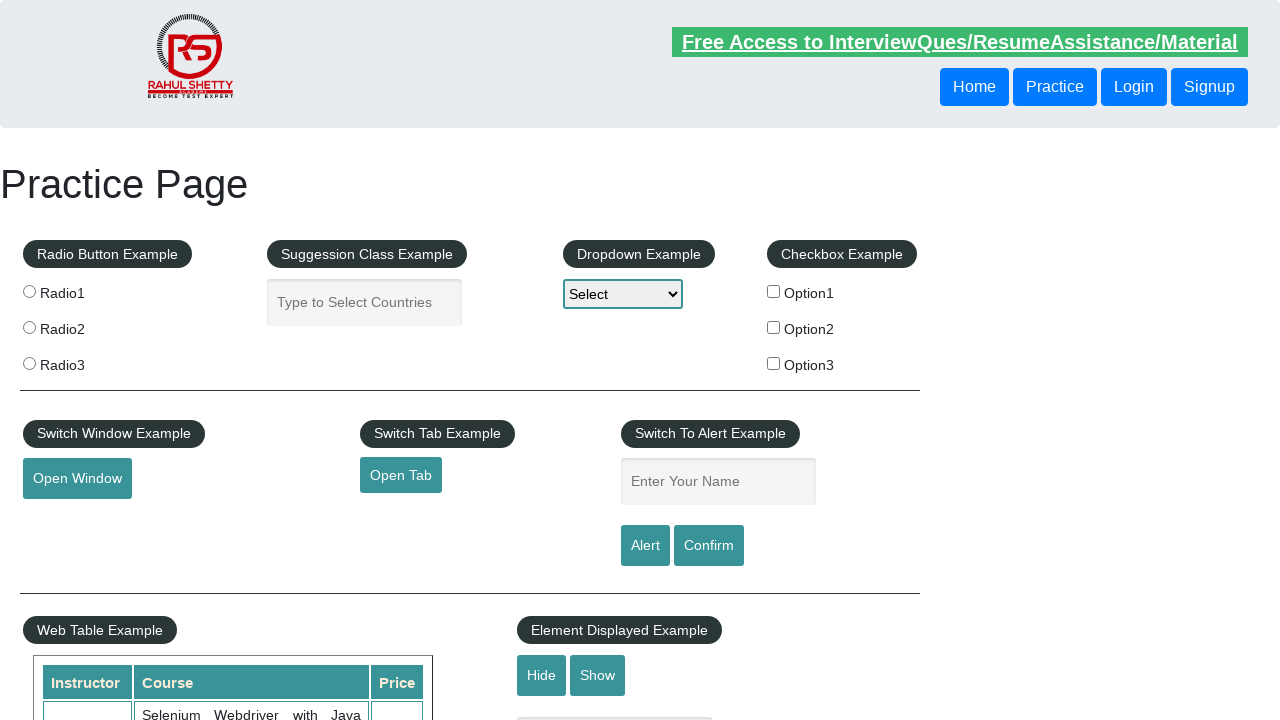

Clicked alert button to trigger alert dialog at (645, 546) on #alertbtn
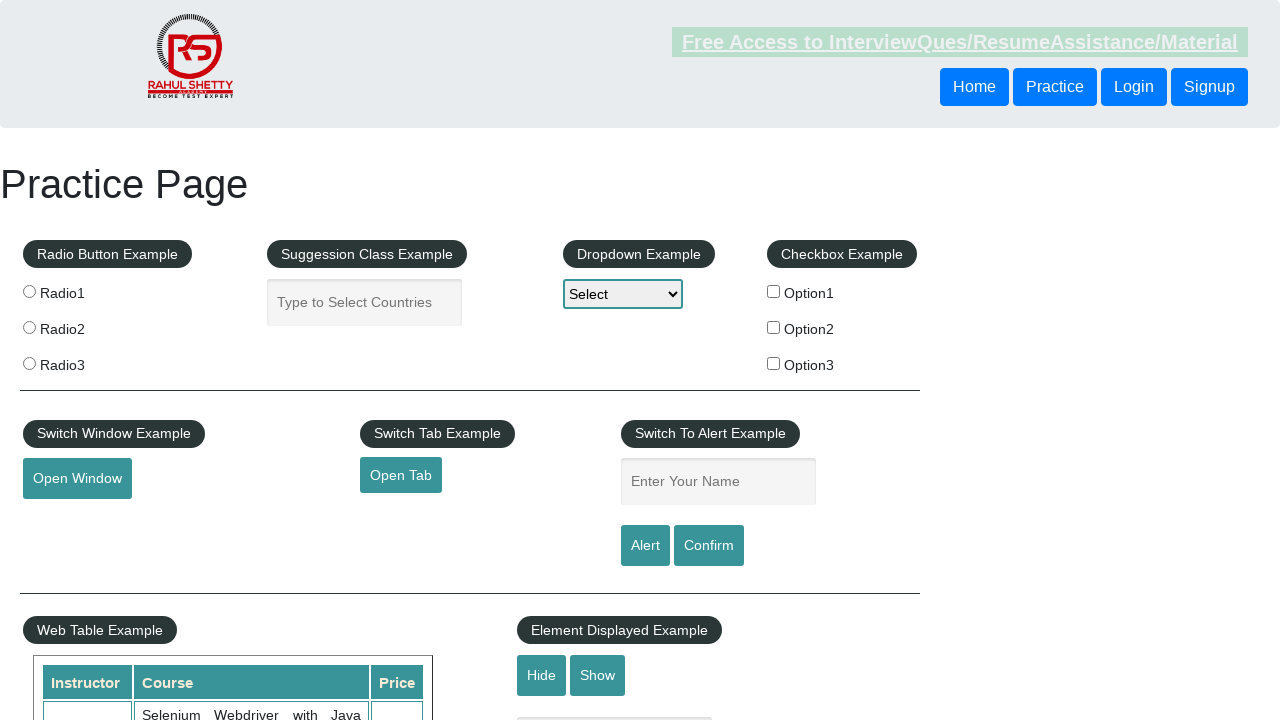

Set up dialog handler to dismiss alerts
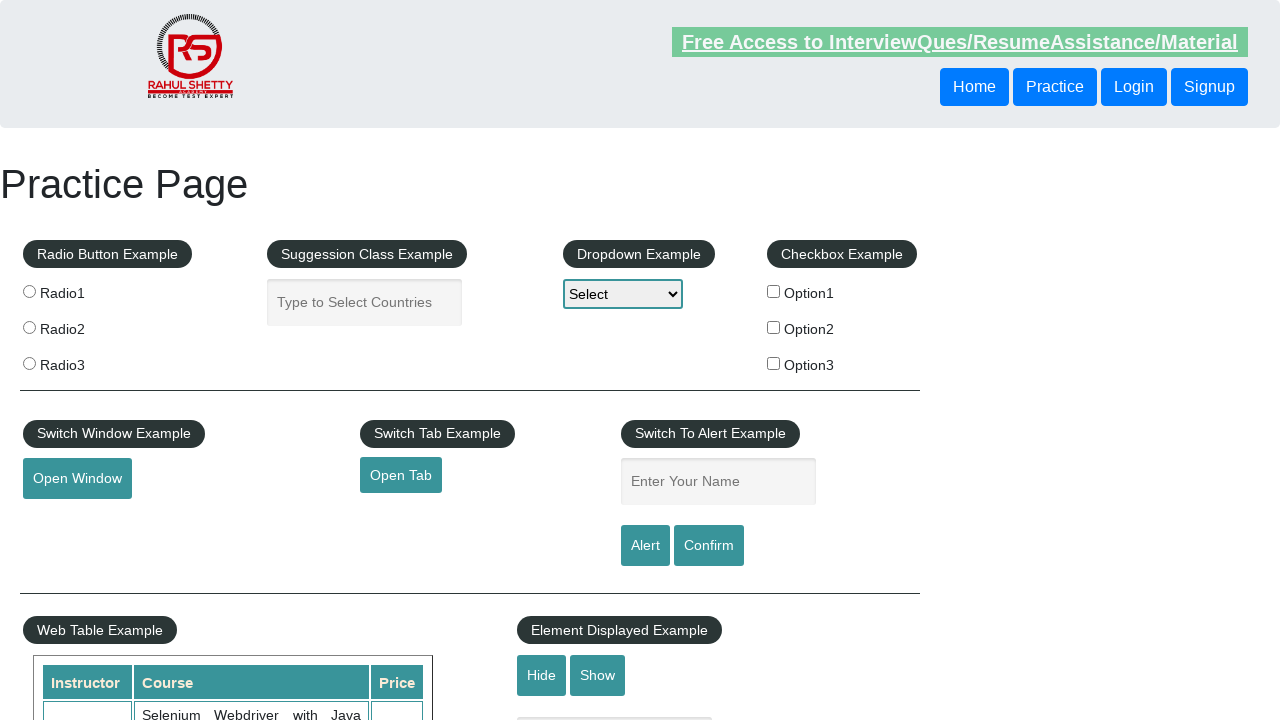

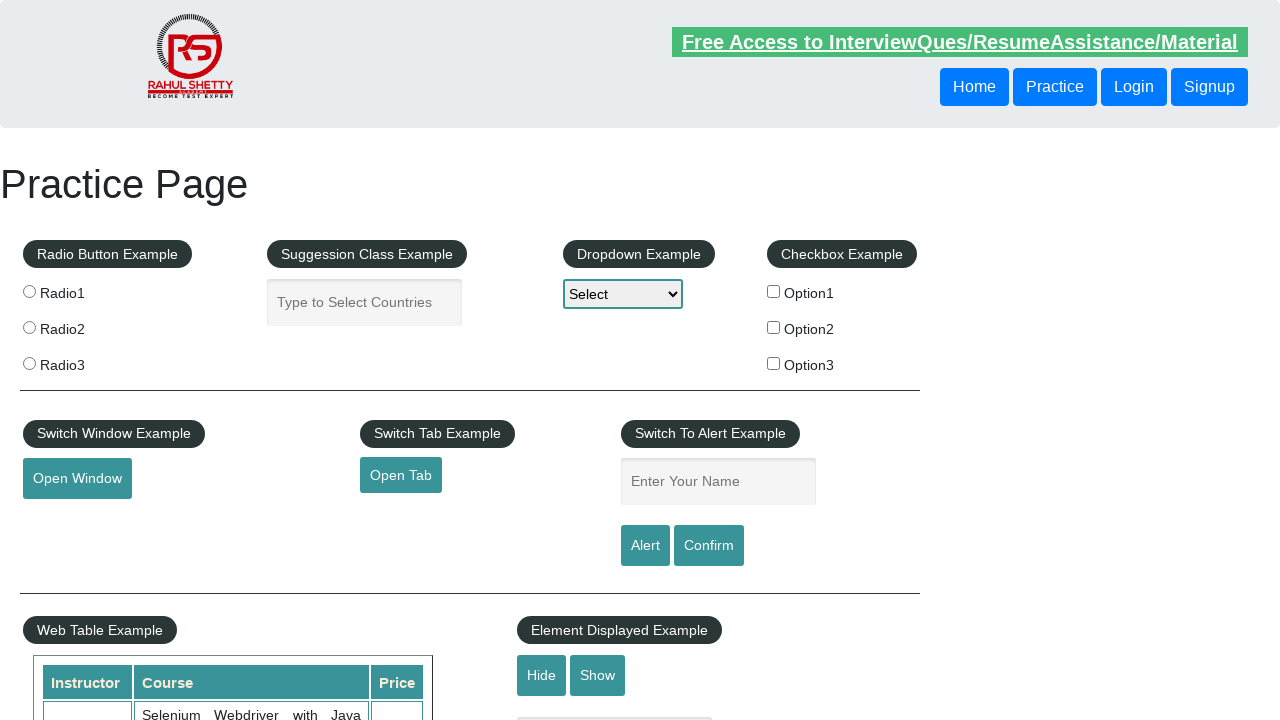